Tests JavaScript alert handling by triggering three types of alerts (simple alert, confirmation dialog, and prompt dialog) and interacting with each - accepting, dismissing, and entering text.

Starting URL: https://the-internet.herokuapp.com/javascript_alerts

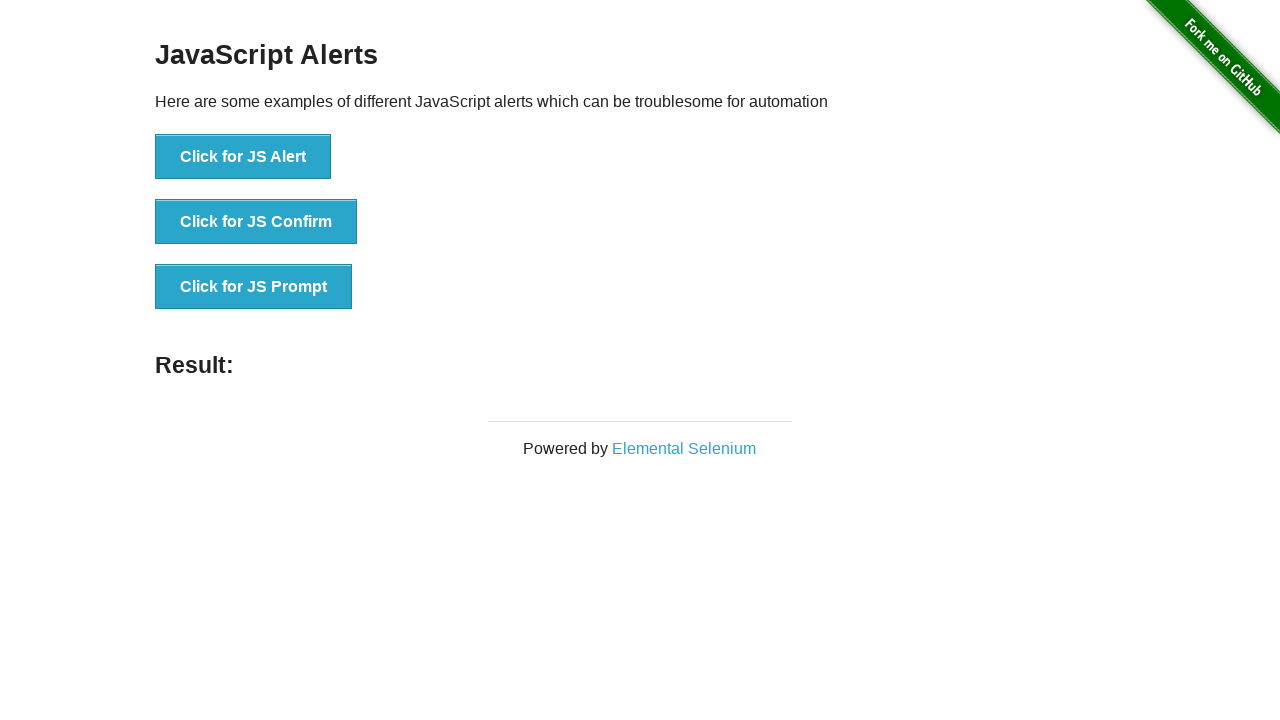

Clicked button to trigger simple JS Alert at (243, 157) on xpath=//button[contains(text(),'Click for JS Alert')]
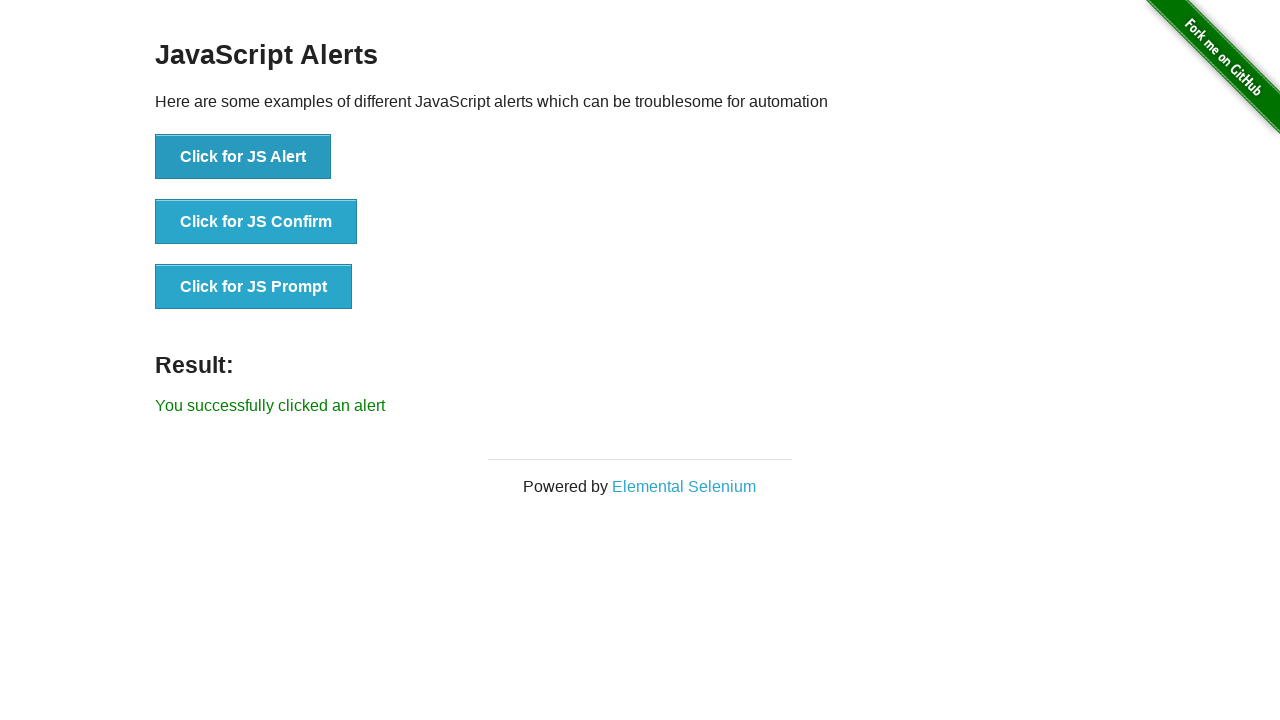

Clicked JS Alert button and accepted the alert dialog at (243, 157) on xpath=//button[contains(text(),'Click for JS Alert')]
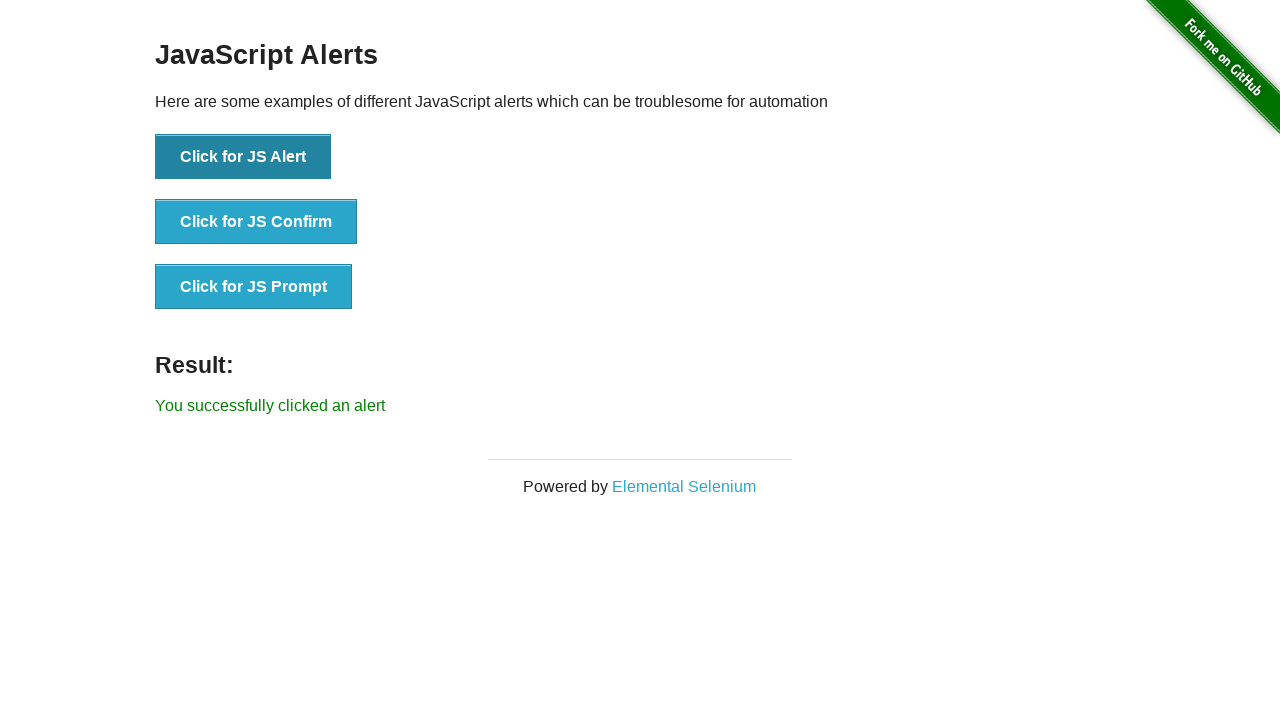

Clicked JS Confirm button and dismissed the confirmation dialog at (256, 222) on xpath=//button[contains(text(),'Click for JS Confirm')]
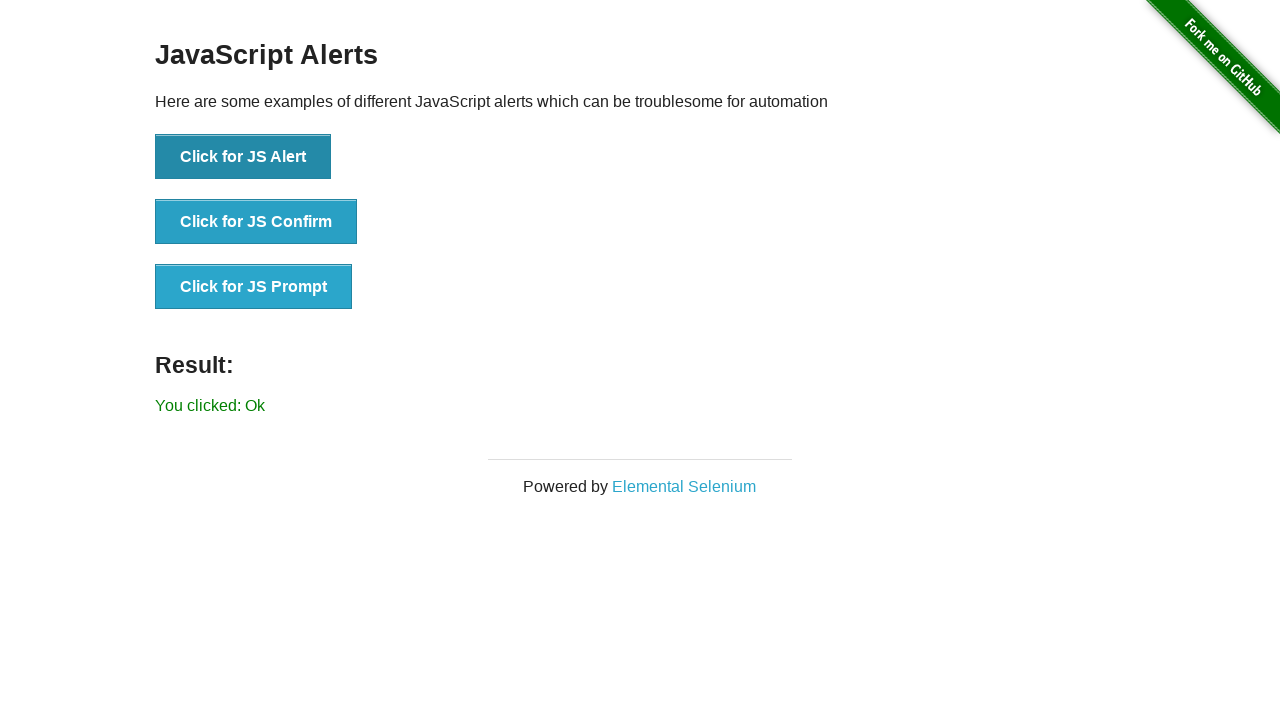

Clicked JS Prompt button and accepted the prompt dialog with text 'Hello Guys' at (254, 287) on xpath=//button[contains(text(),'Click for JS Prompt')]
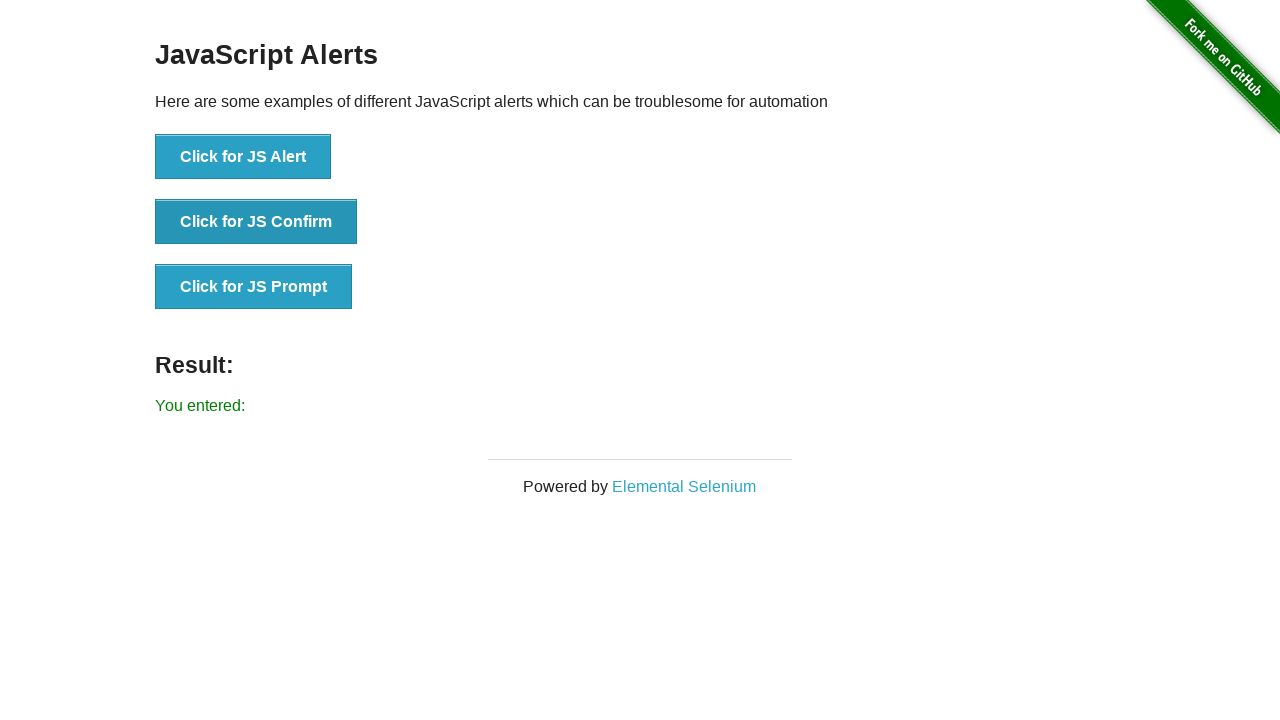

Result message element loaded and displayed
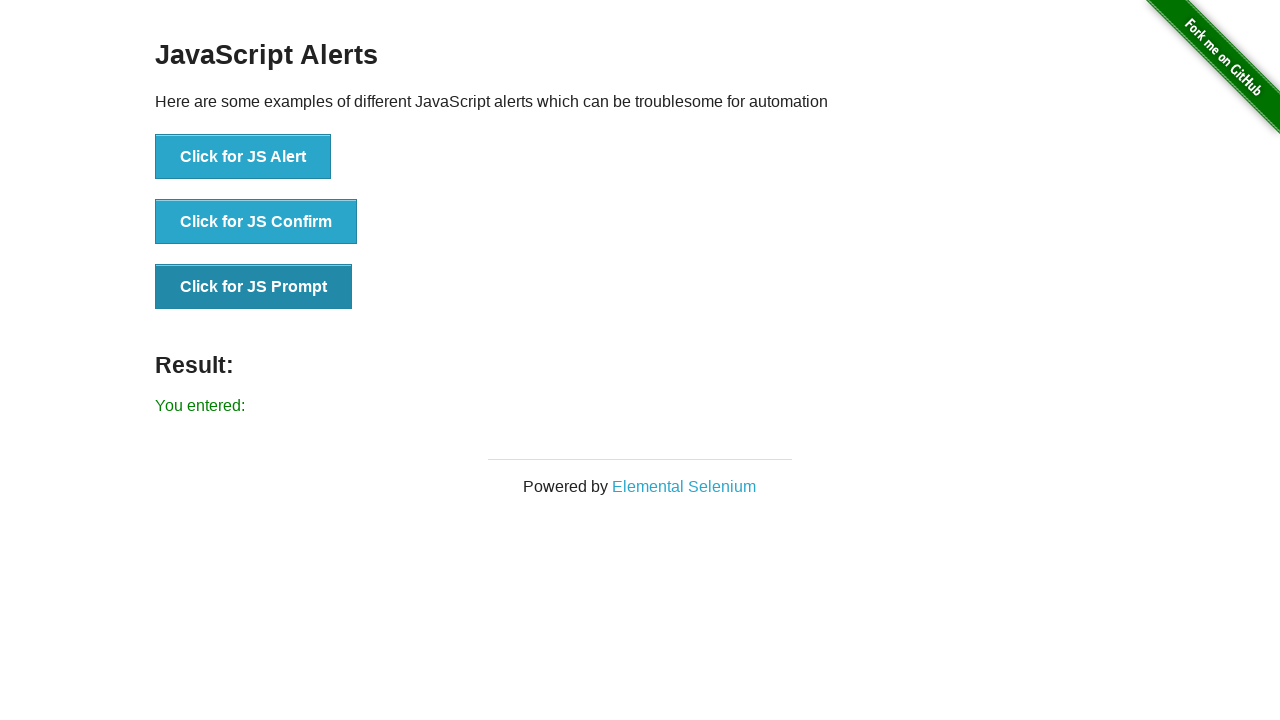

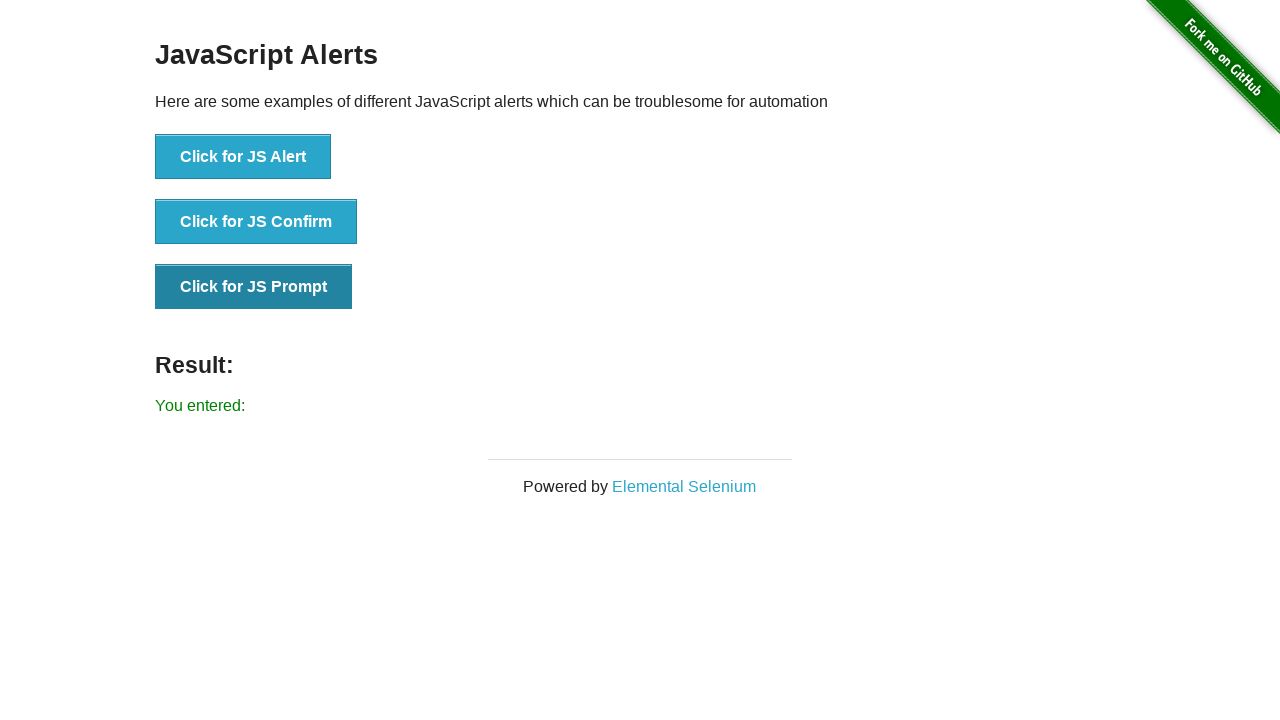